Tests dynamic table functionality by clicking the Table Data button, inserting JSON data into a textarea, clicking Refresh Table, and verifying the table is populated with the entered data.

Starting URL: https://testpages.herokuapp.com/styled/tag/dynamic-table.html

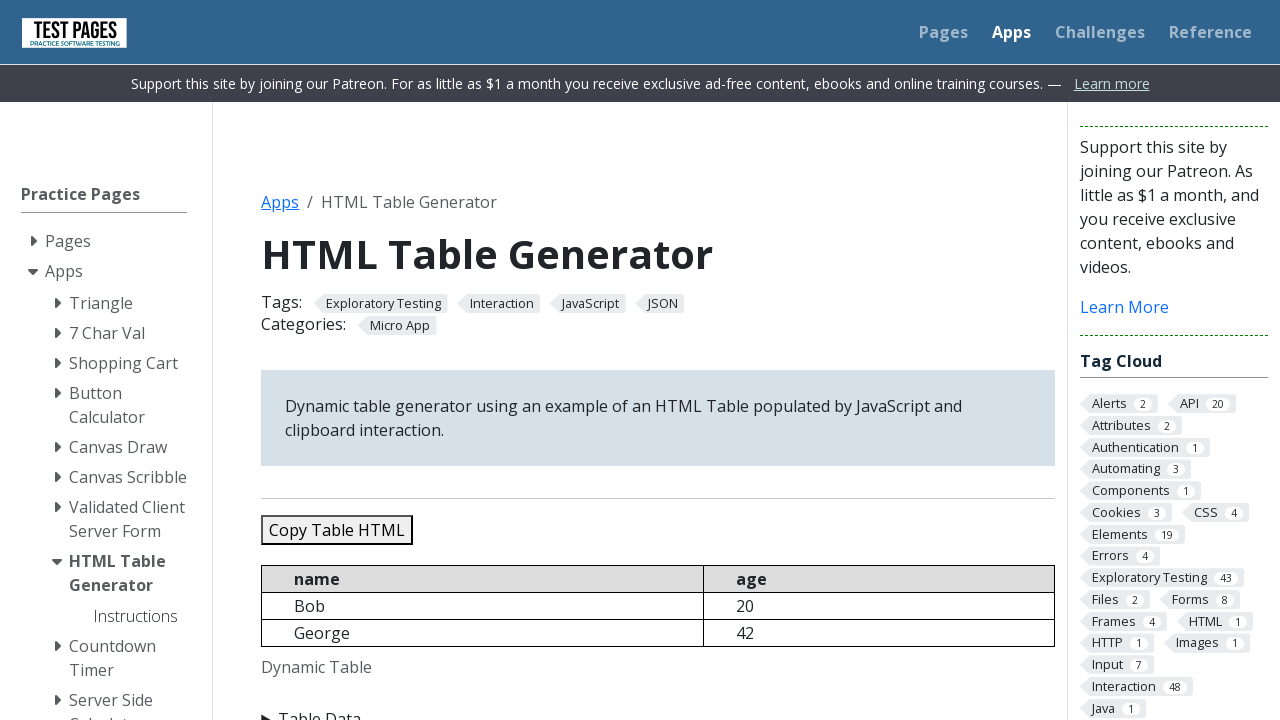

Page loaded and DOM content rendered
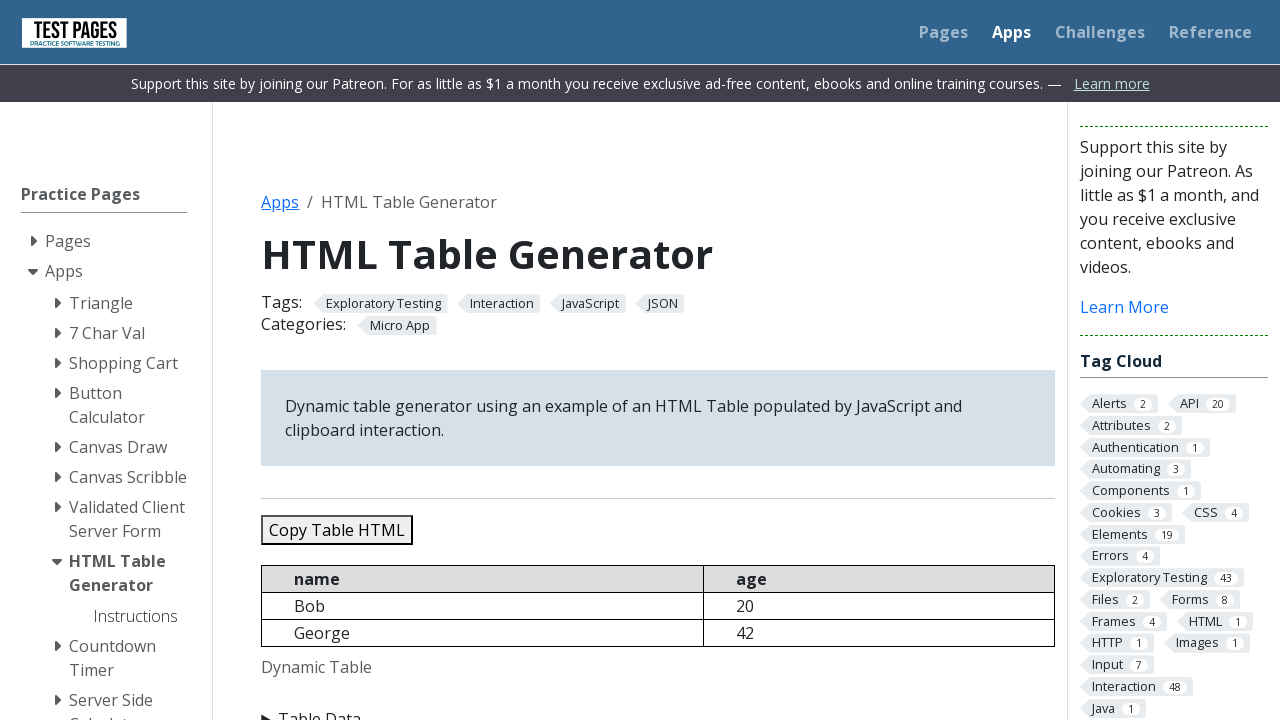

Clicked Table Data button at (658, 708) on xpath=//*[text()='Table Data']
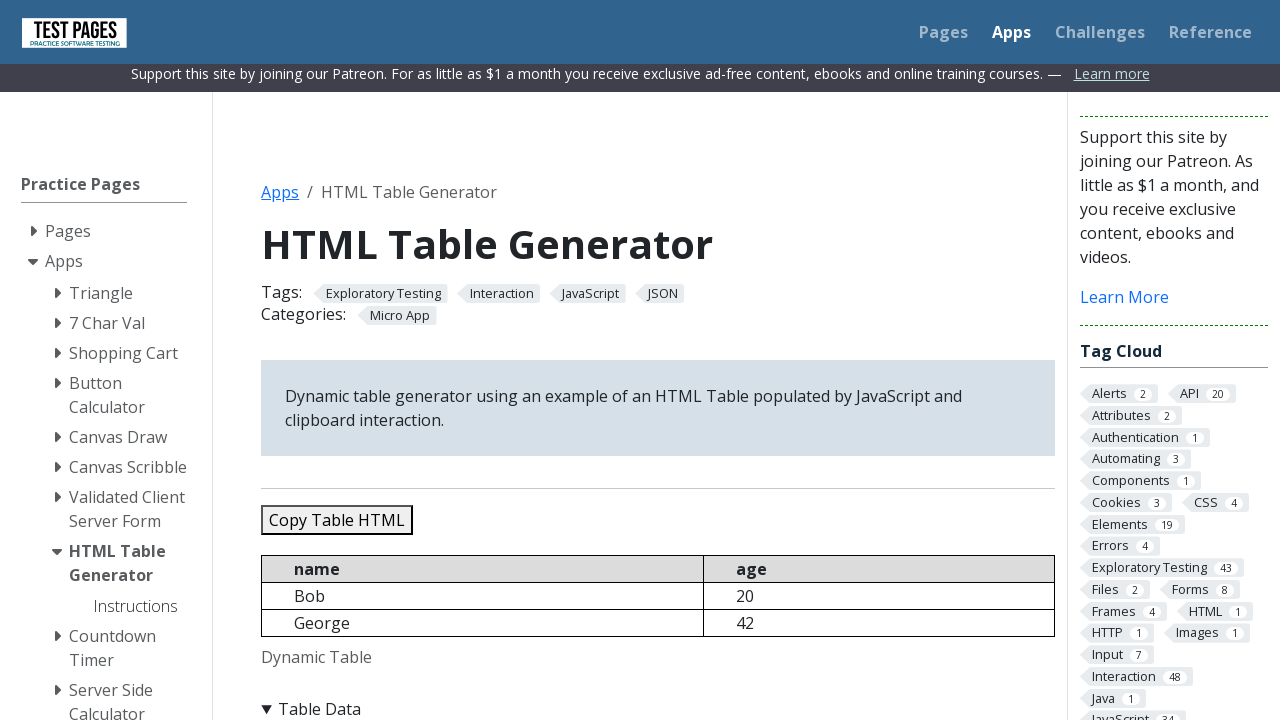

JSON data textarea became visible
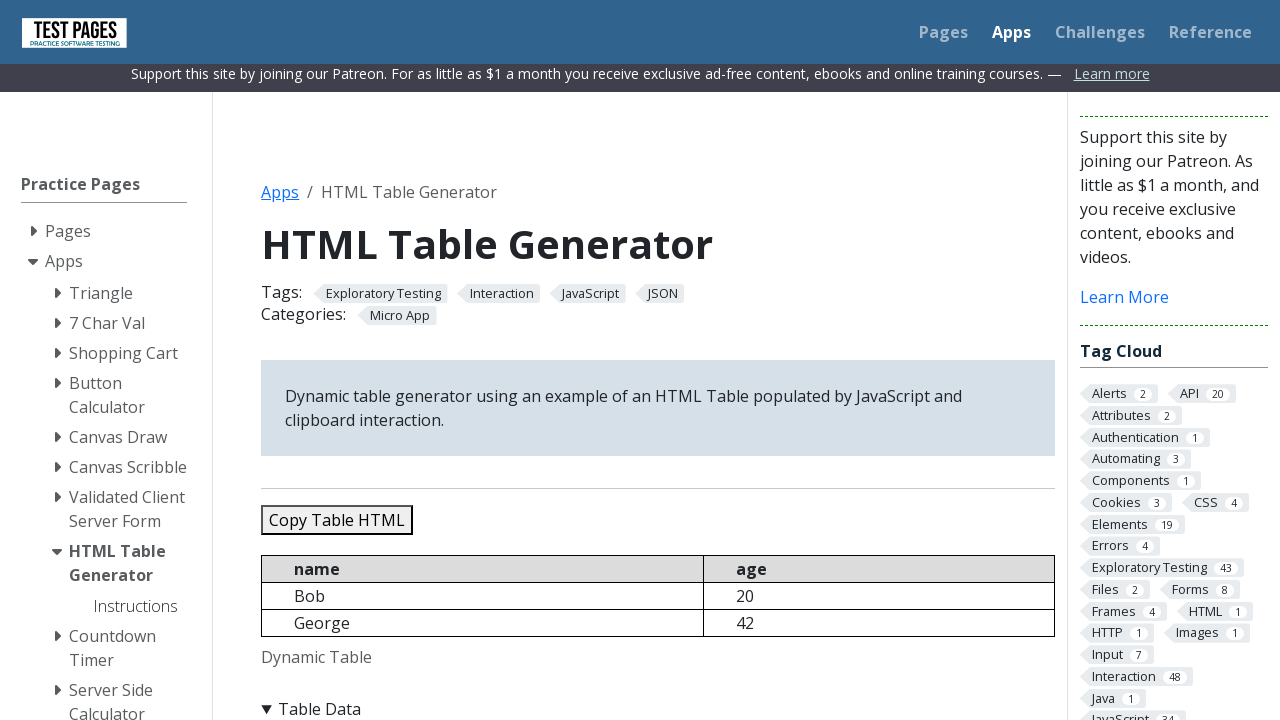

Clicked on JSON data textarea at (658, 360) on textarea#jsondata
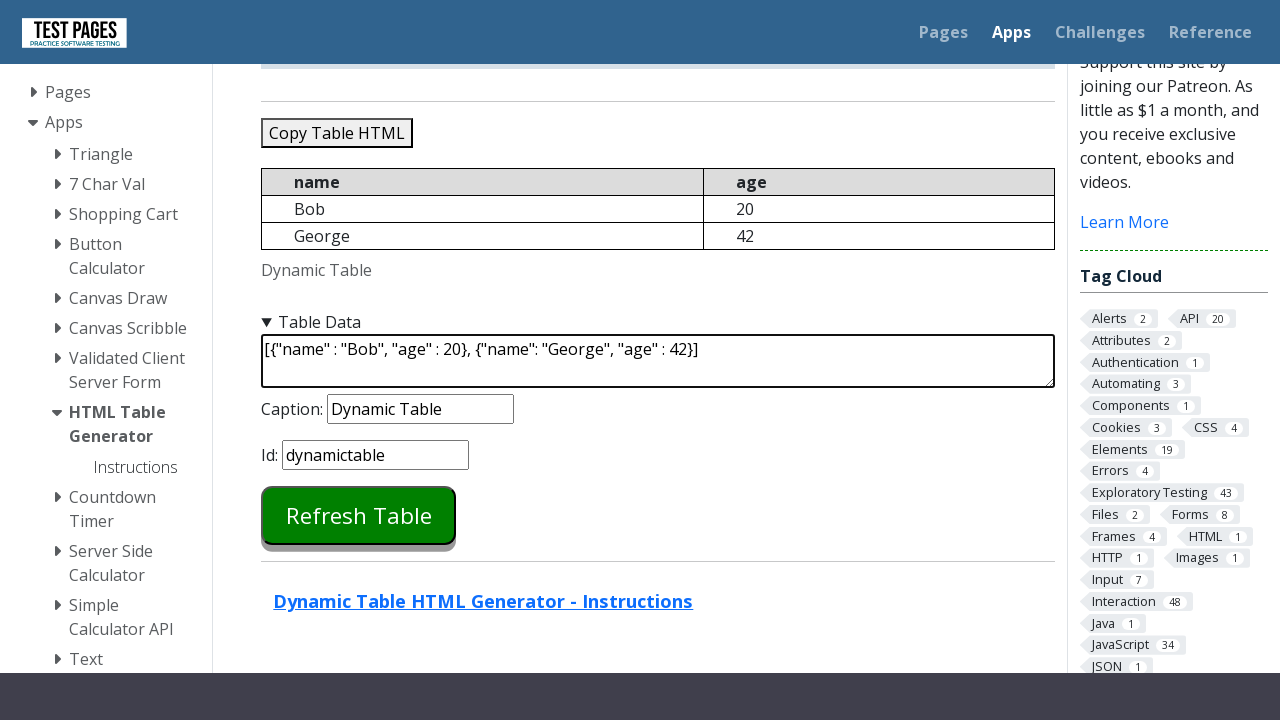

Filled textarea with JSON data containing 5 records on textarea#jsondata
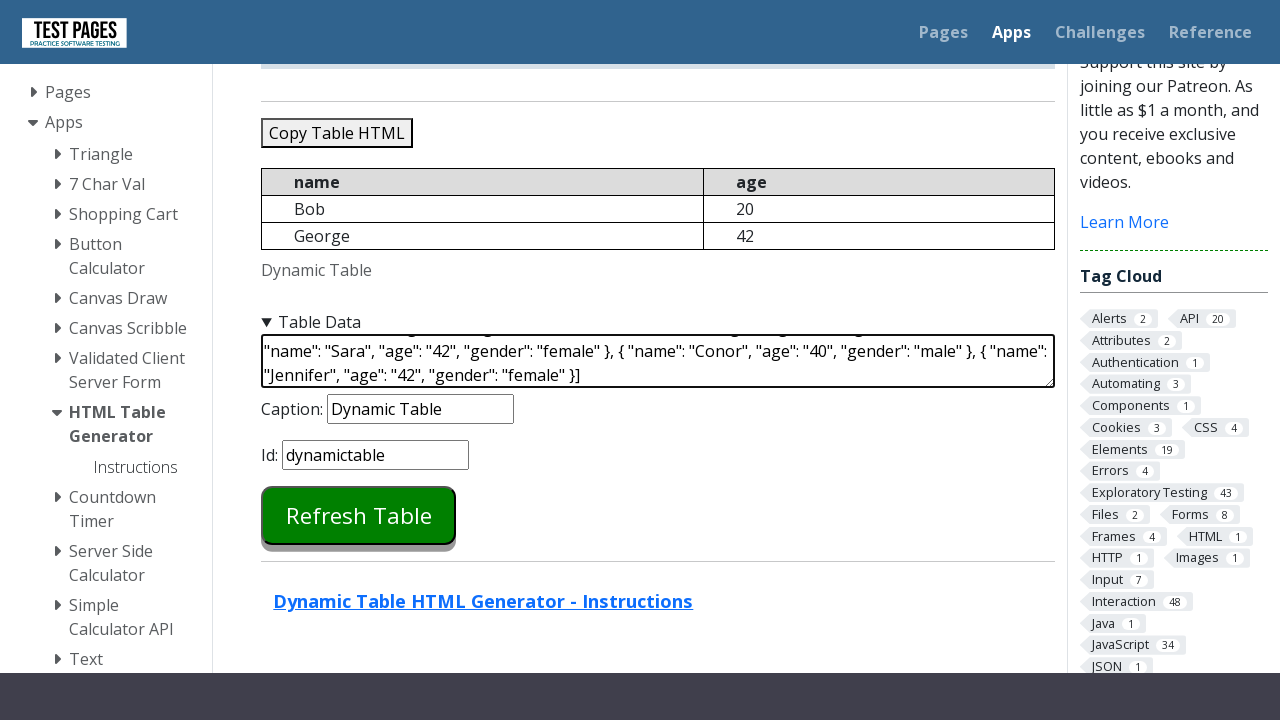

Clicked Refresh Table button at (359, 515) on #refreshtable
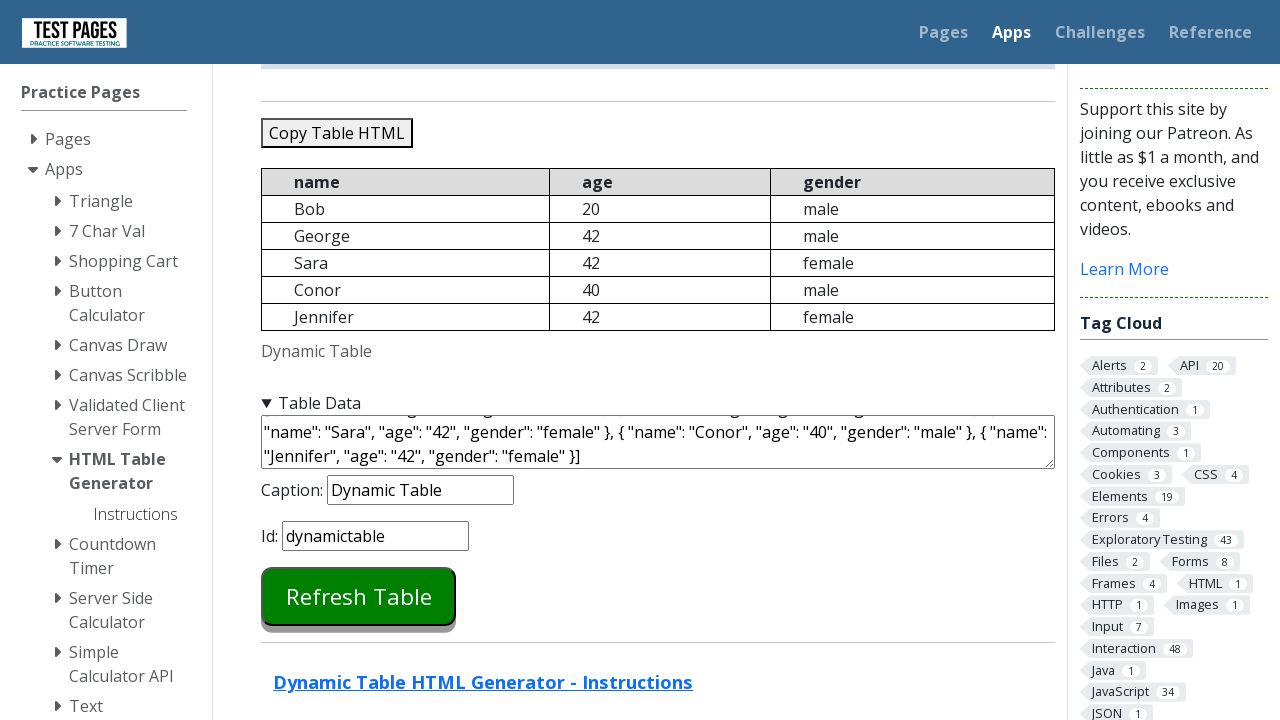

Dynamic table loaded with populated data
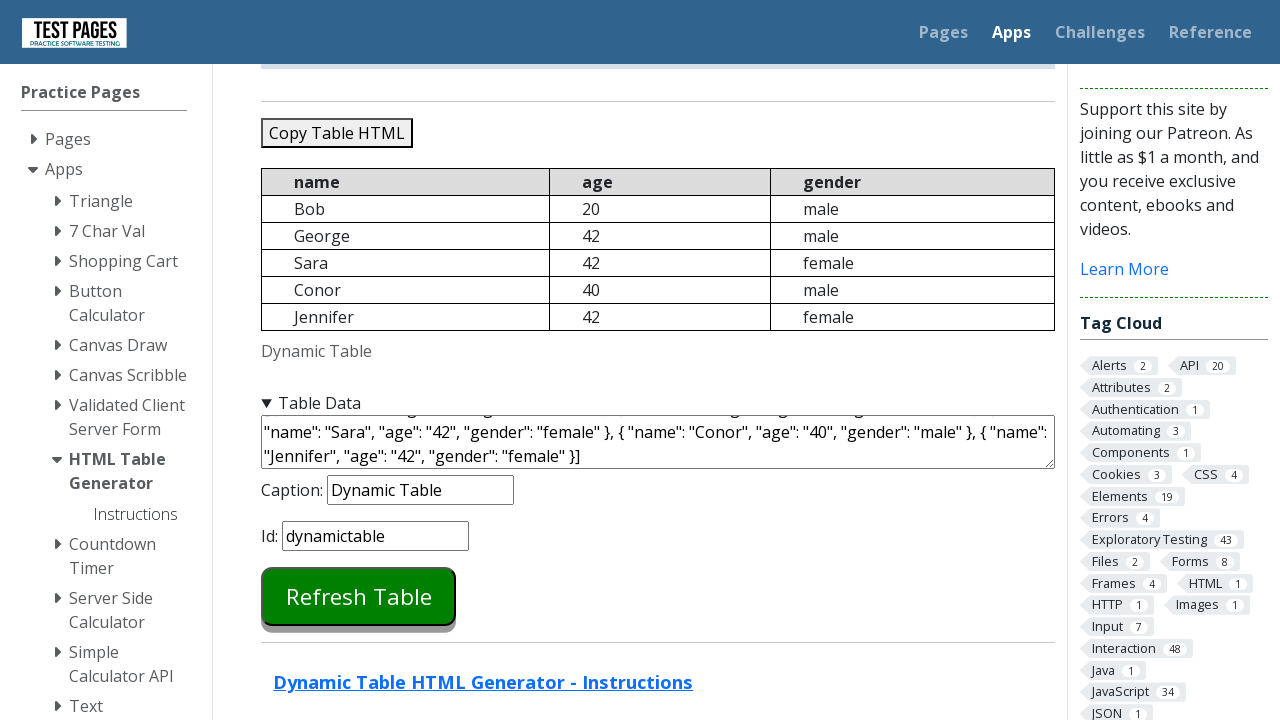

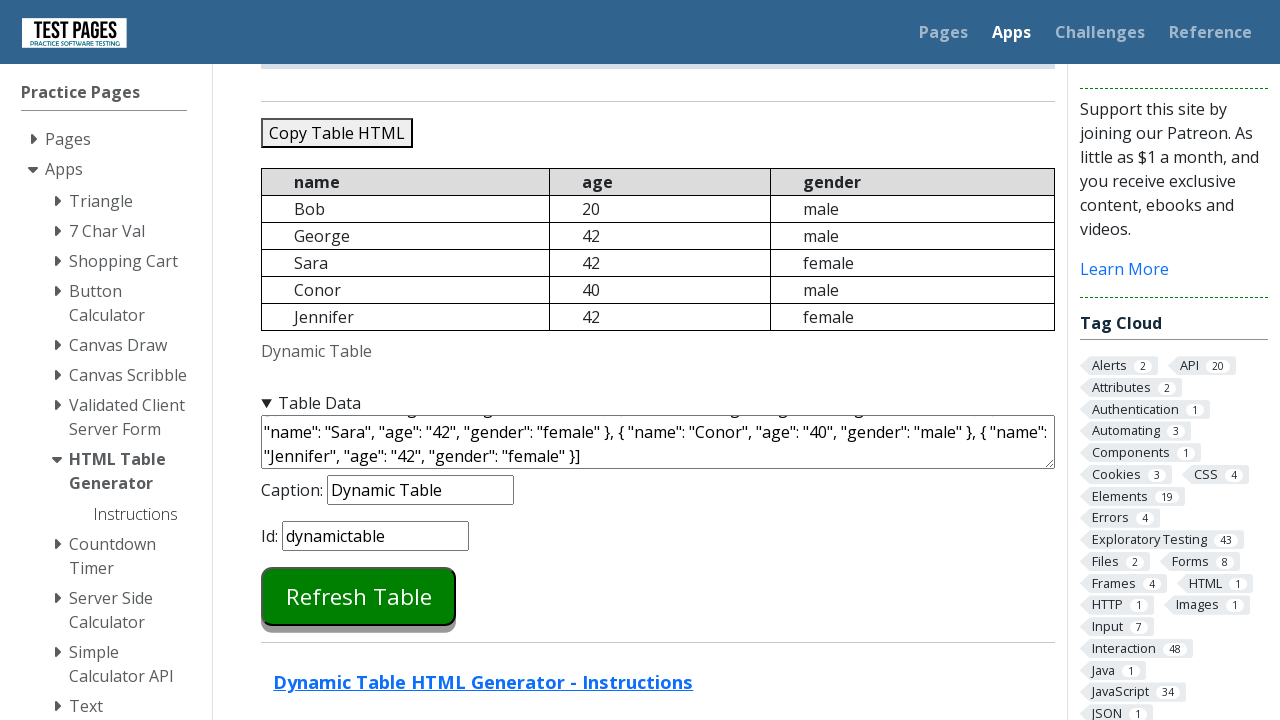